Tests handling of JavaScript alerts by clicking a button that triggers an alert and then accepting it

Starting URL: https://demoqa.com/alerts

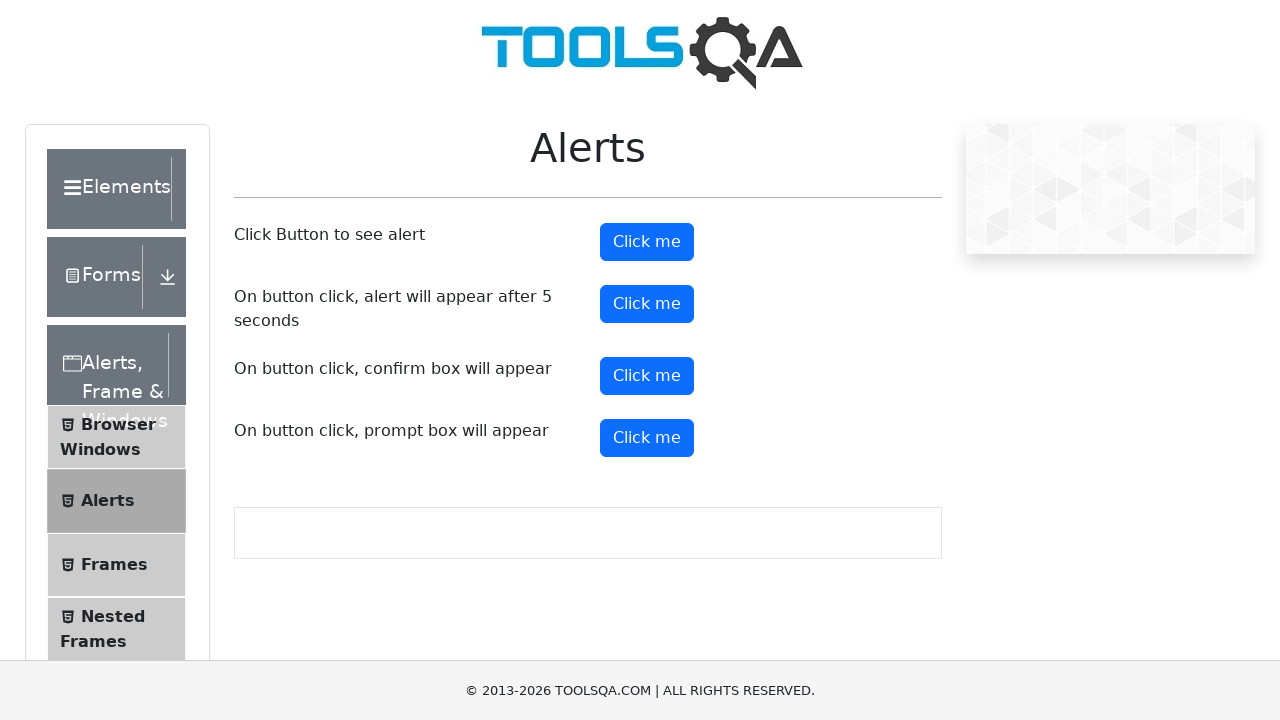

Set up dialog handler to automatically accept alerts
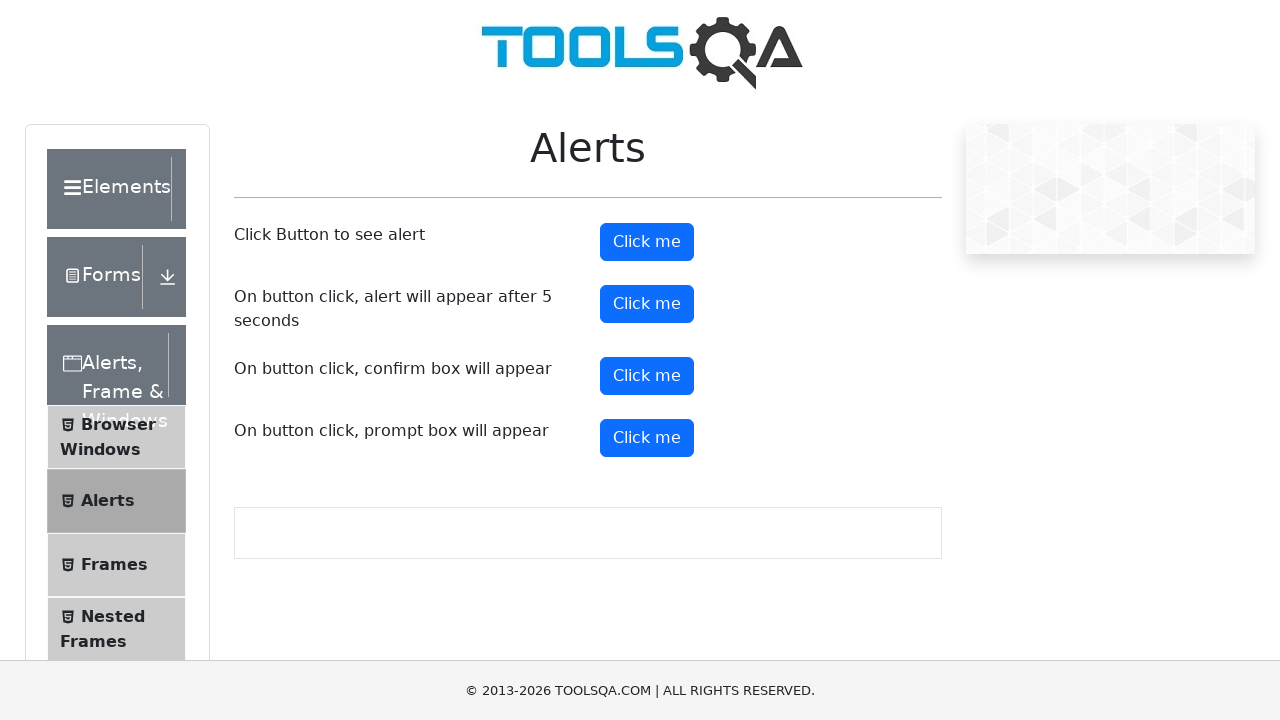

Clicked alert button to trigger JavaScript alert at (647, 242) on #alertButton
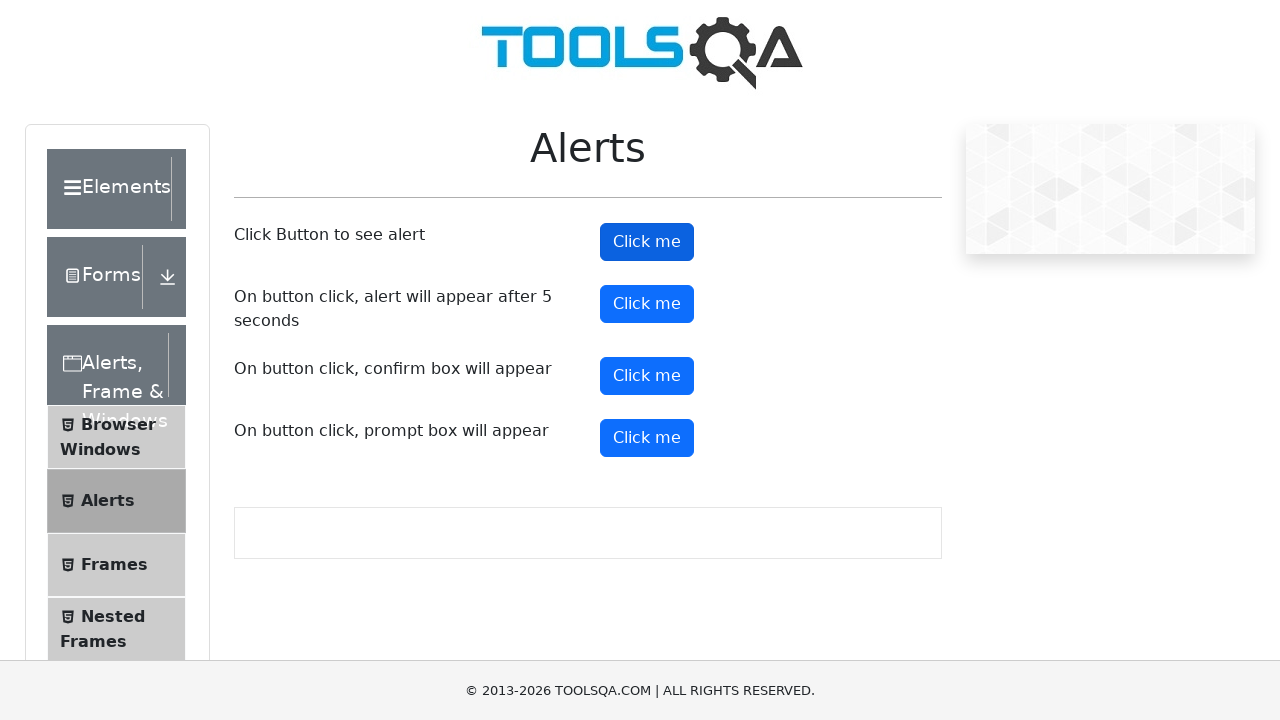

Waited for alert to be handled and dismissed
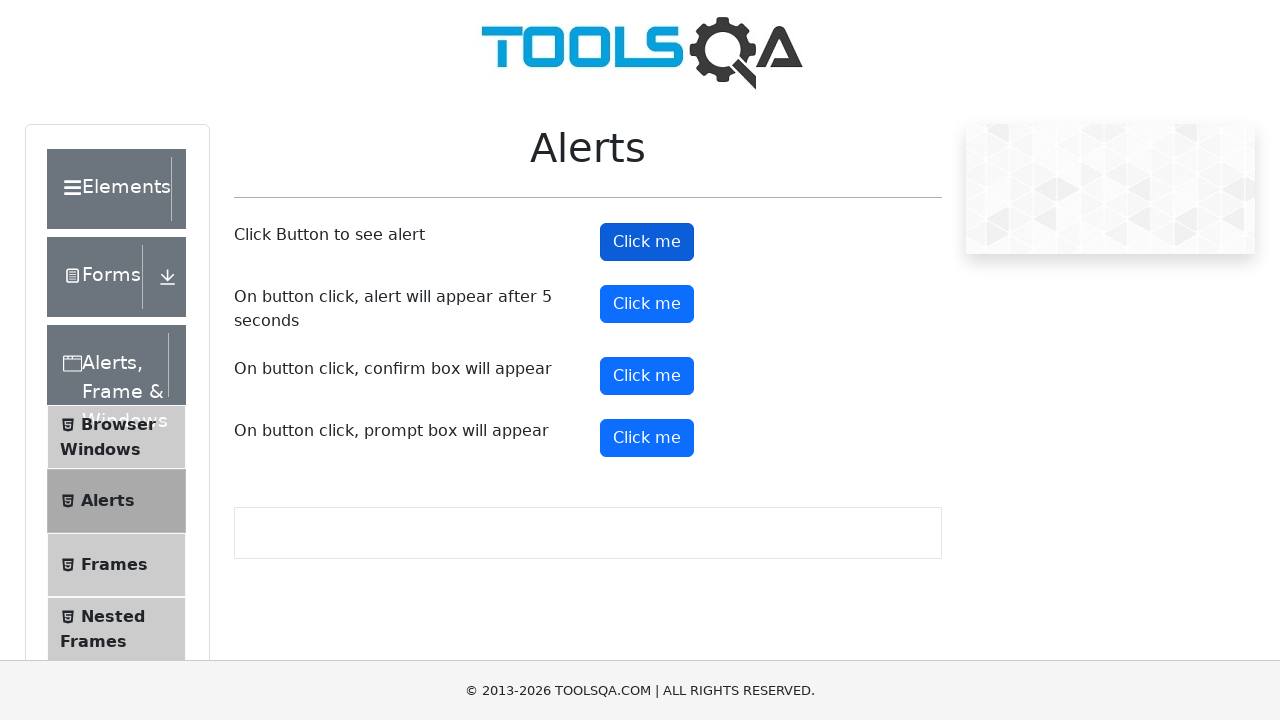

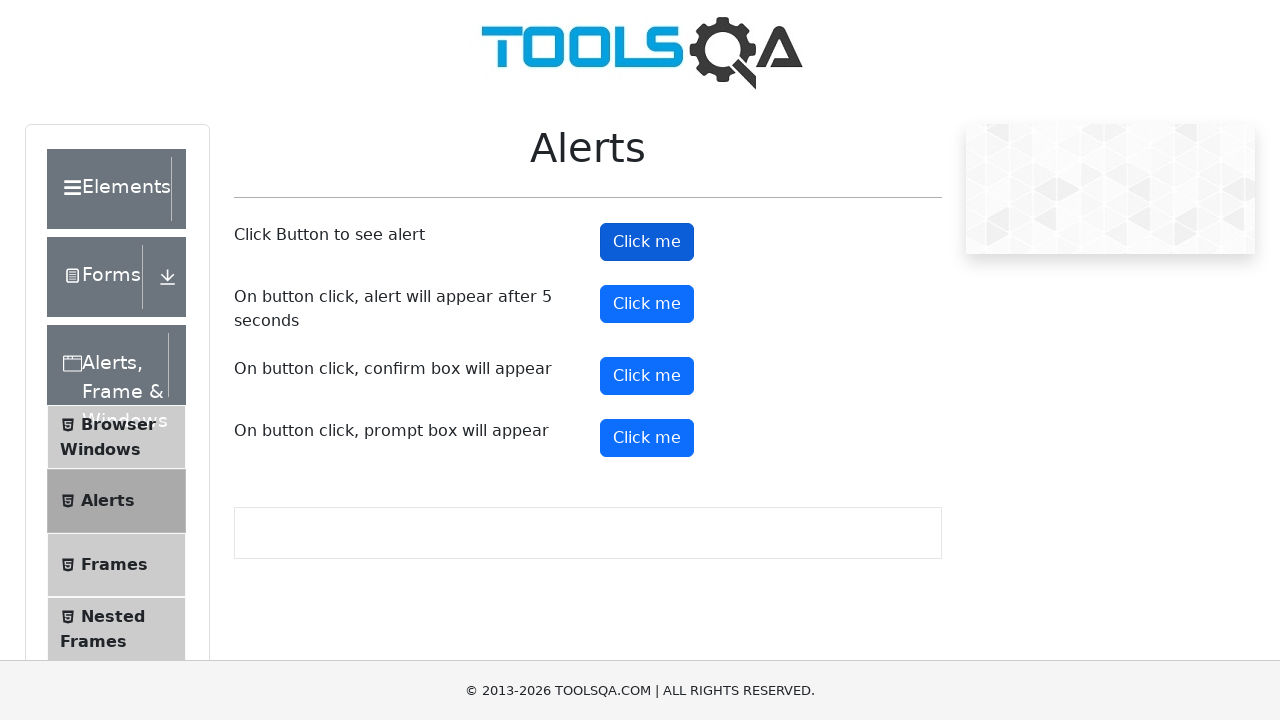